Tests an e-commerce grocery shopping flow by adding specific items (Brocolli, Cauliflower, Cucumber, Beetroot) to cart, proceeding to checkout, and applying a promo code.

Starting URL: https://rahulshettyacademy.com/seleniumPractise/#/

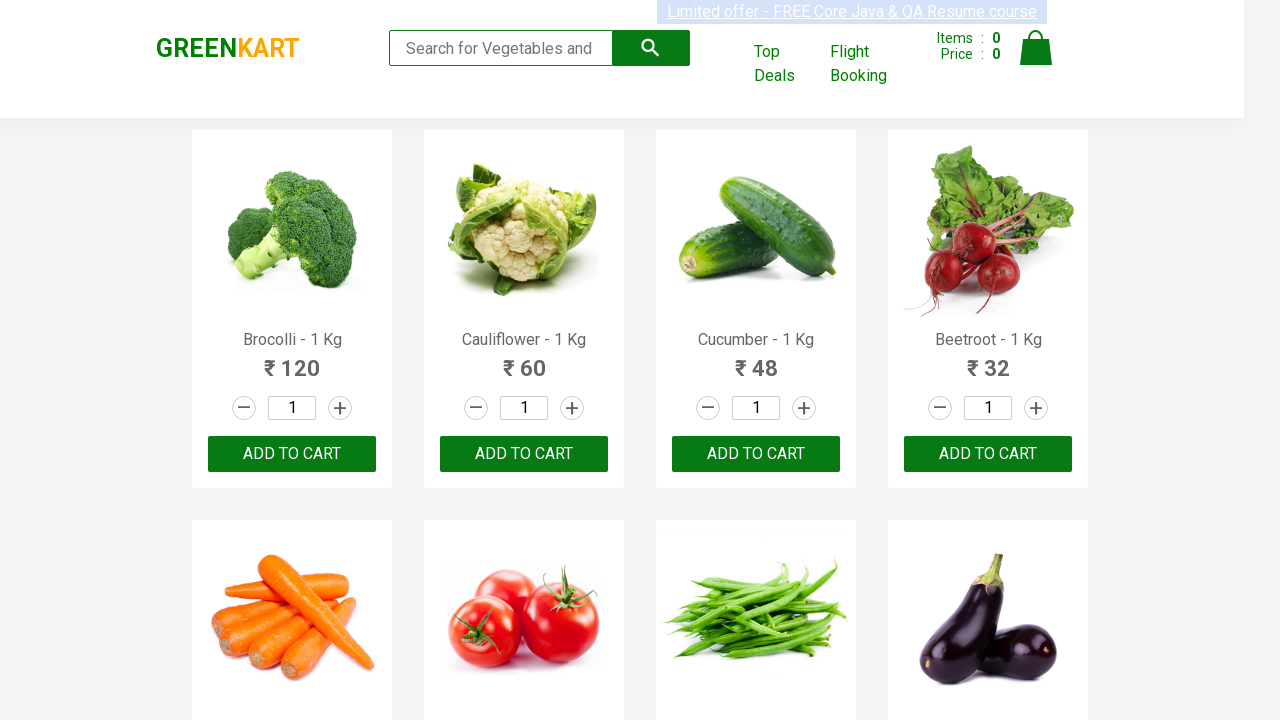

Waited for products to load on the grocery shopping page
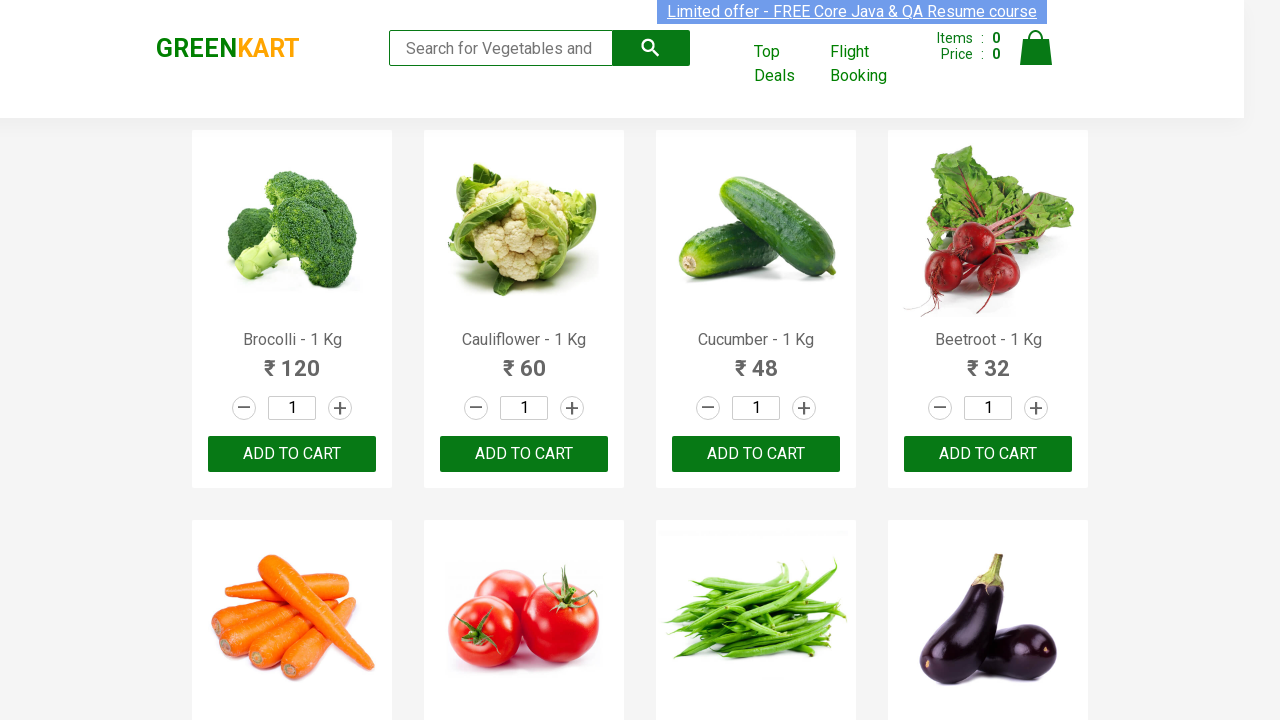

Retrieved all product name elements from the page
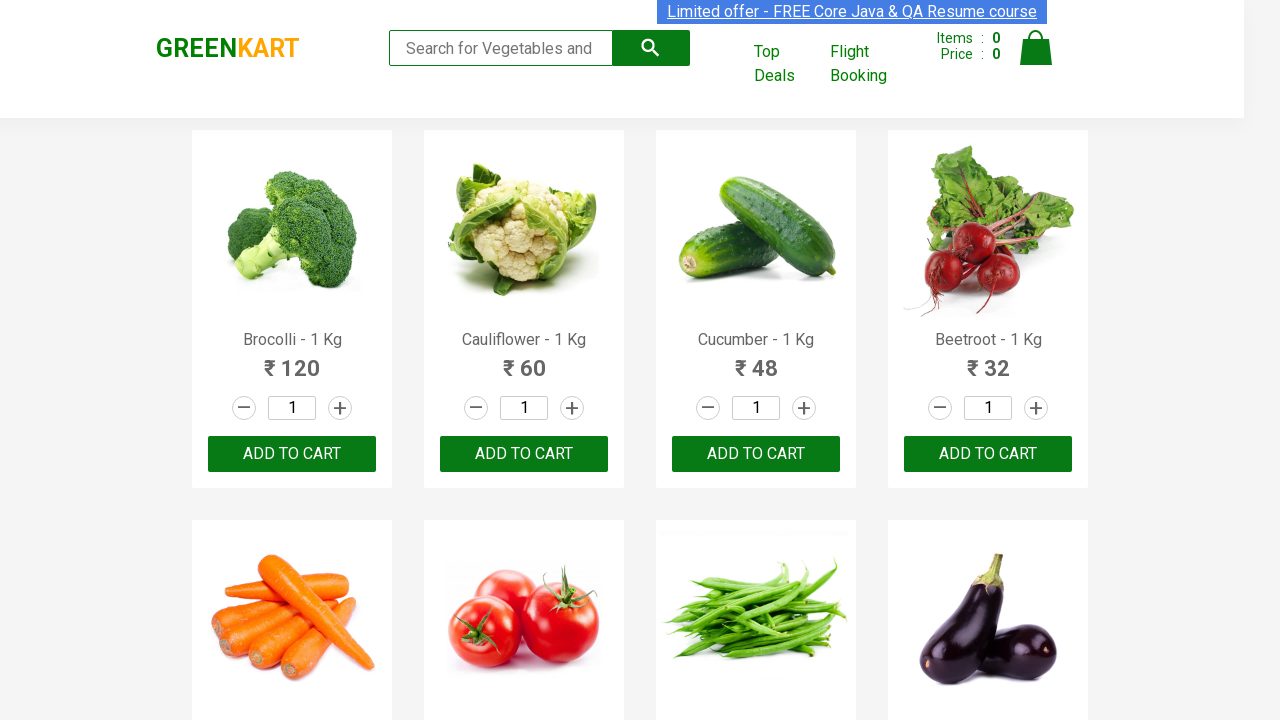

Retrieved all add to cart buttons
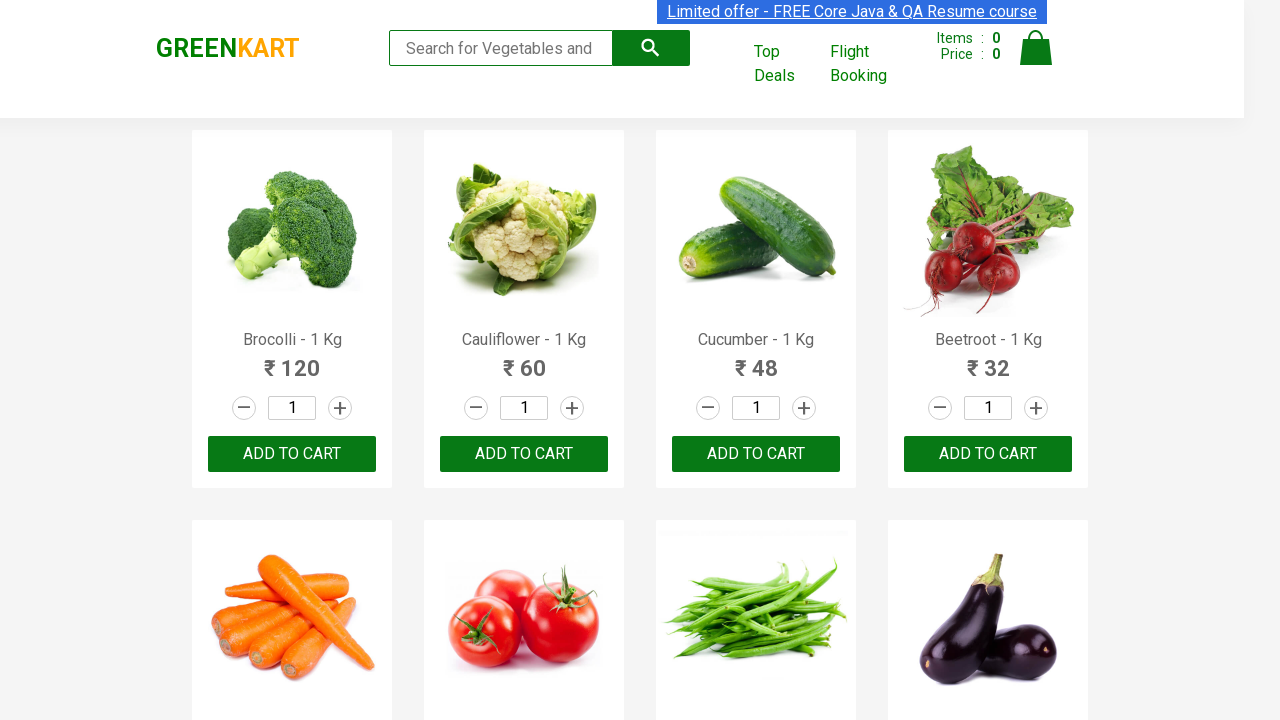

Added Brocolli to cart (1 of 4 items) at (292, 454) on div.product-action button >> nth=0
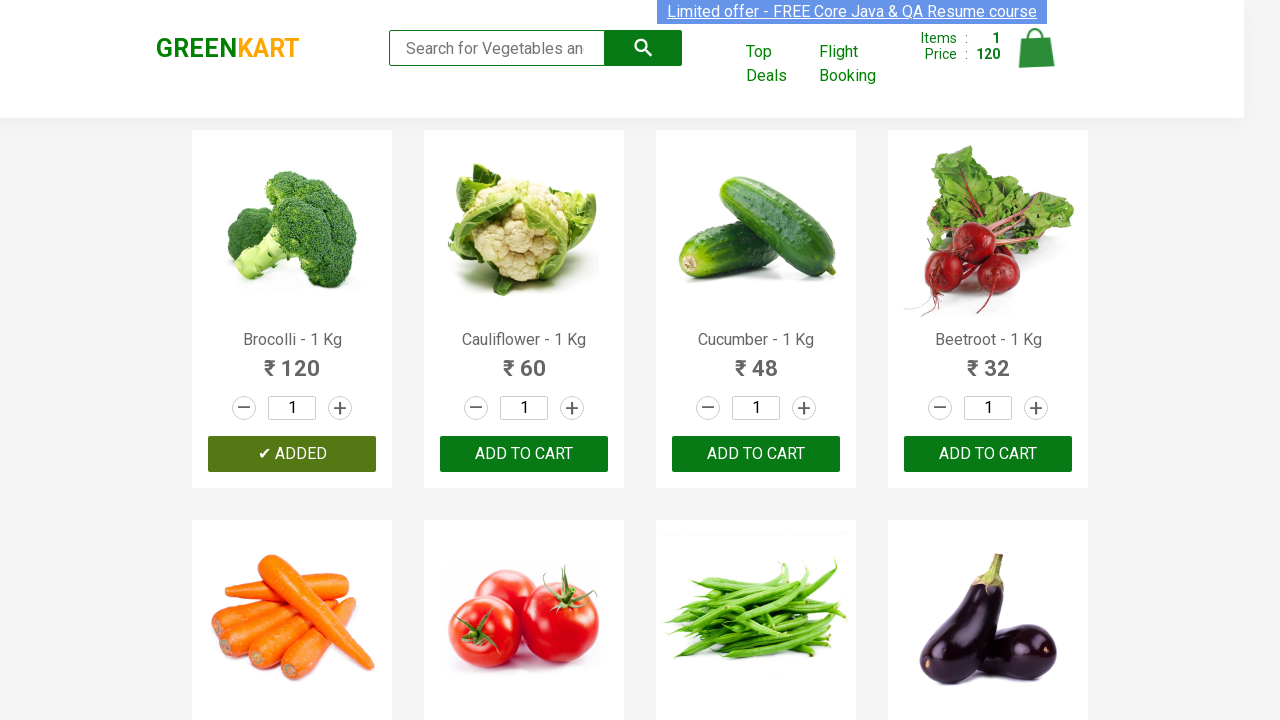

Added Cauliflower to cart (2 of 4 items) at (524, 454) on div.product-action button >> nth=1
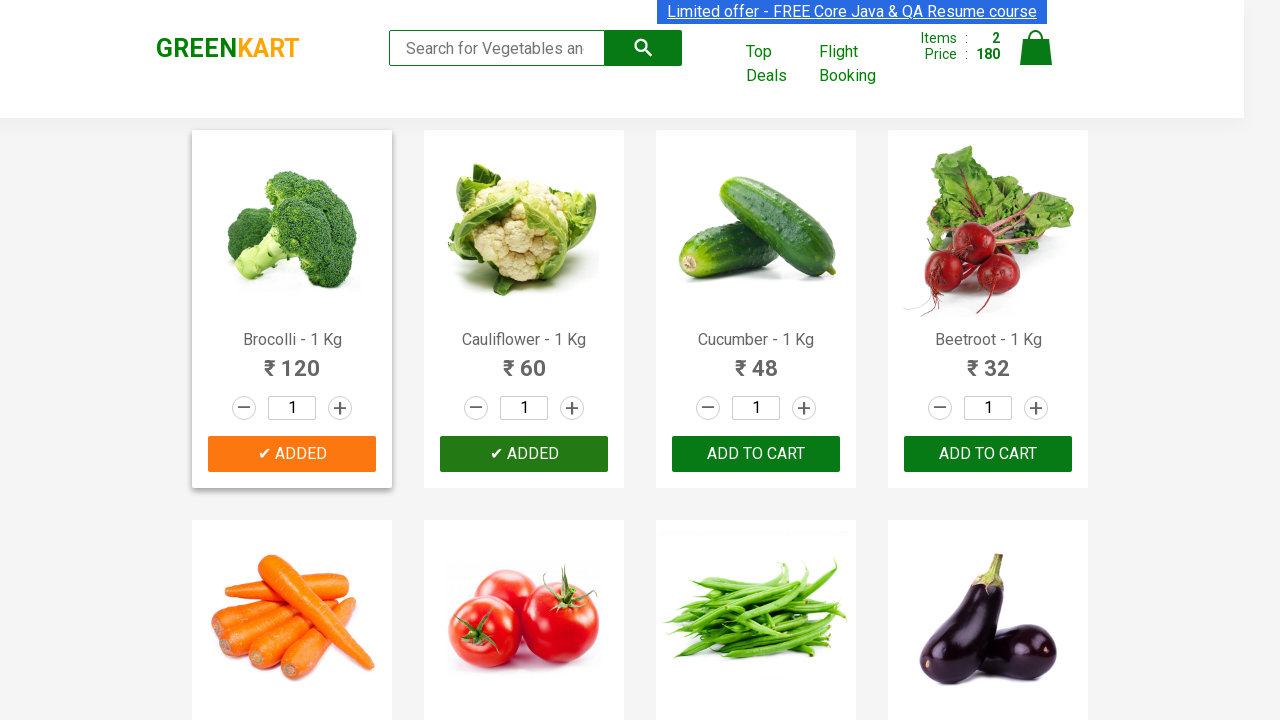

Added Cucumber to cart (3 of 4 items) at (756, 454) on div.product-action button >> nth=2
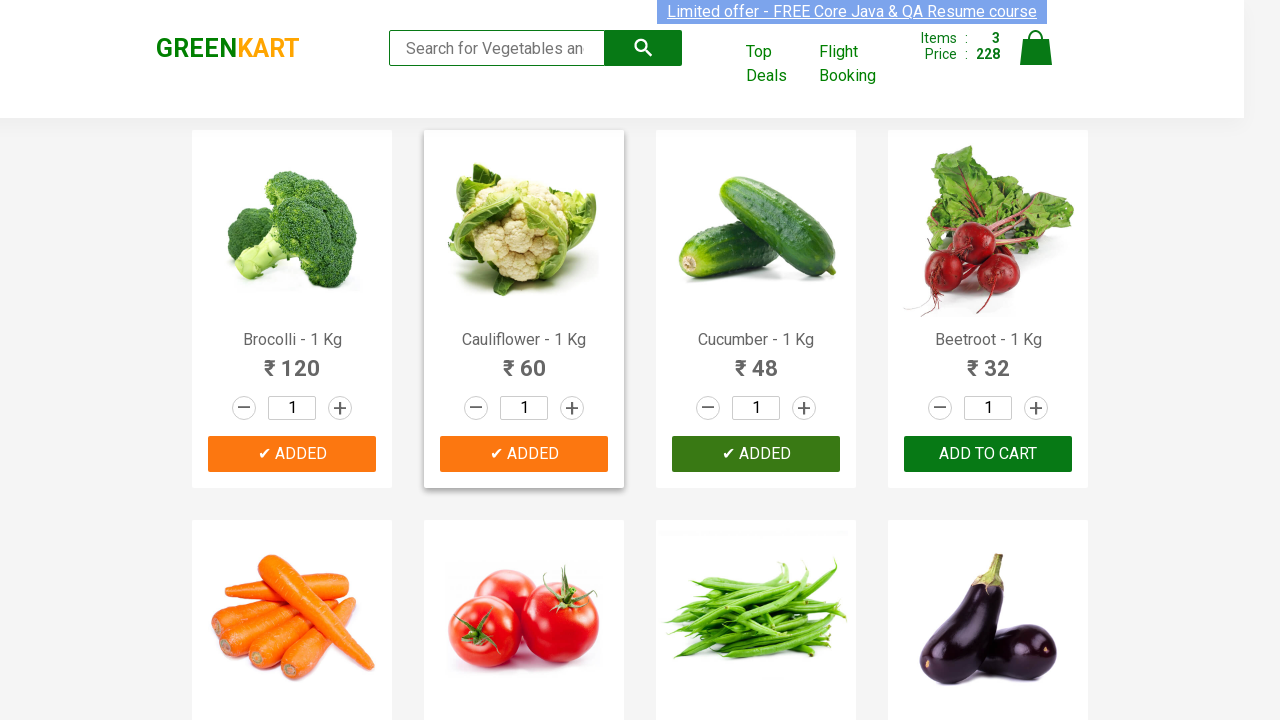

Added Beetroot to cart (4 of 4 items) at (988, 454) on div.product-action button >> nth=3
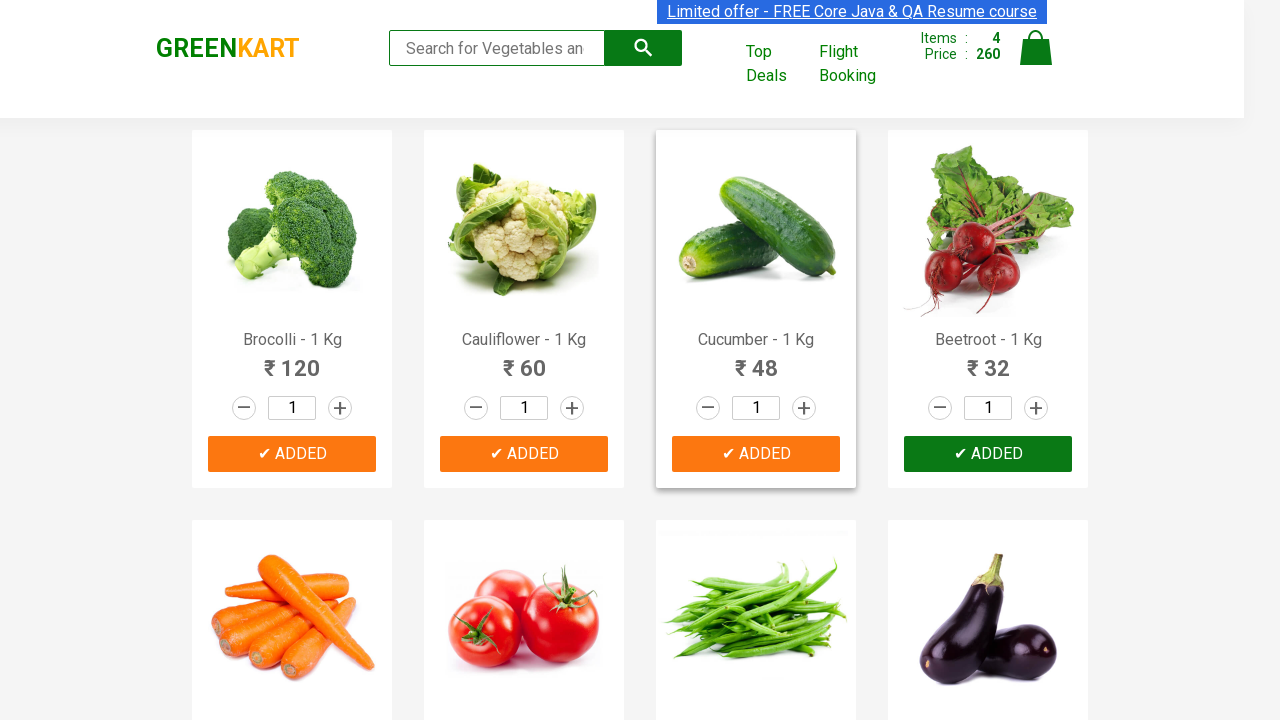

Clicked on the Cart icon to view shopping cart at (1036, 48) on img[alt='Cart']
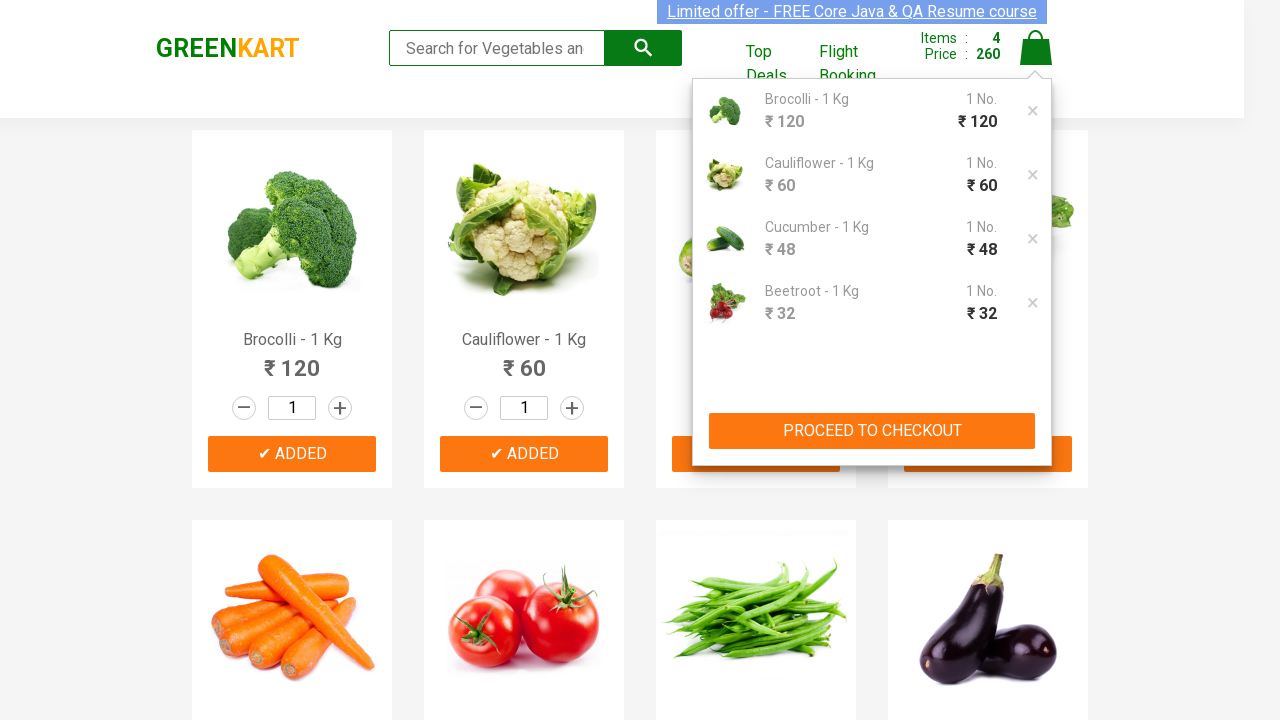

Clicked PROCEED TO CHECKOUT button from cart page at (872, 431) on xpath=//button[text()='PROCEED TO CHECKOUT']
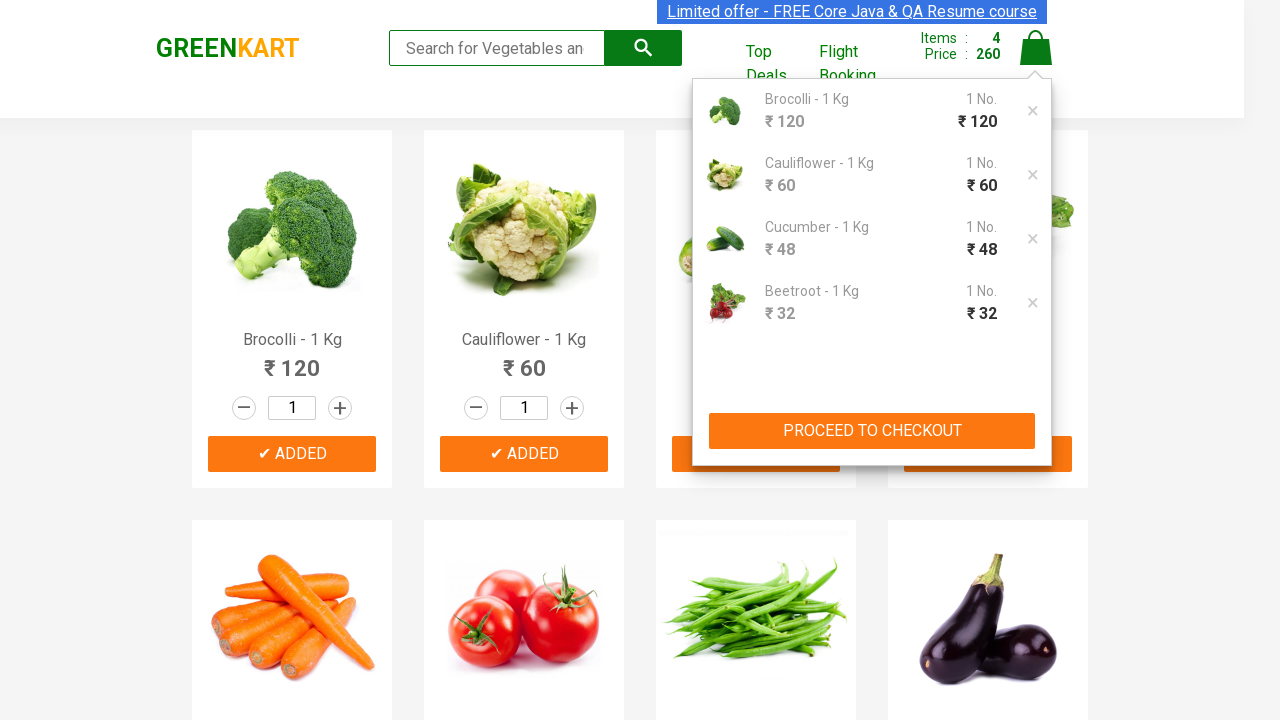

Waited for checkout page to load
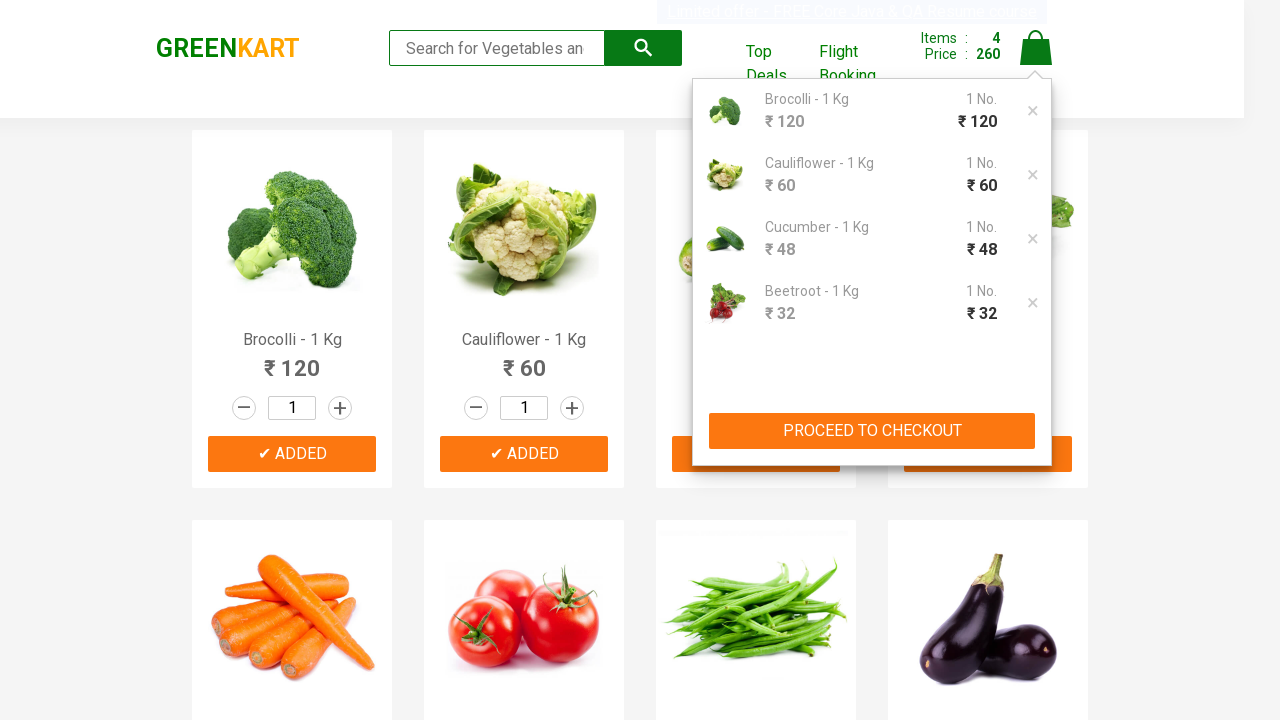

Entered promo code 'rahulshettyacademy' in the promo code field on .promoCode
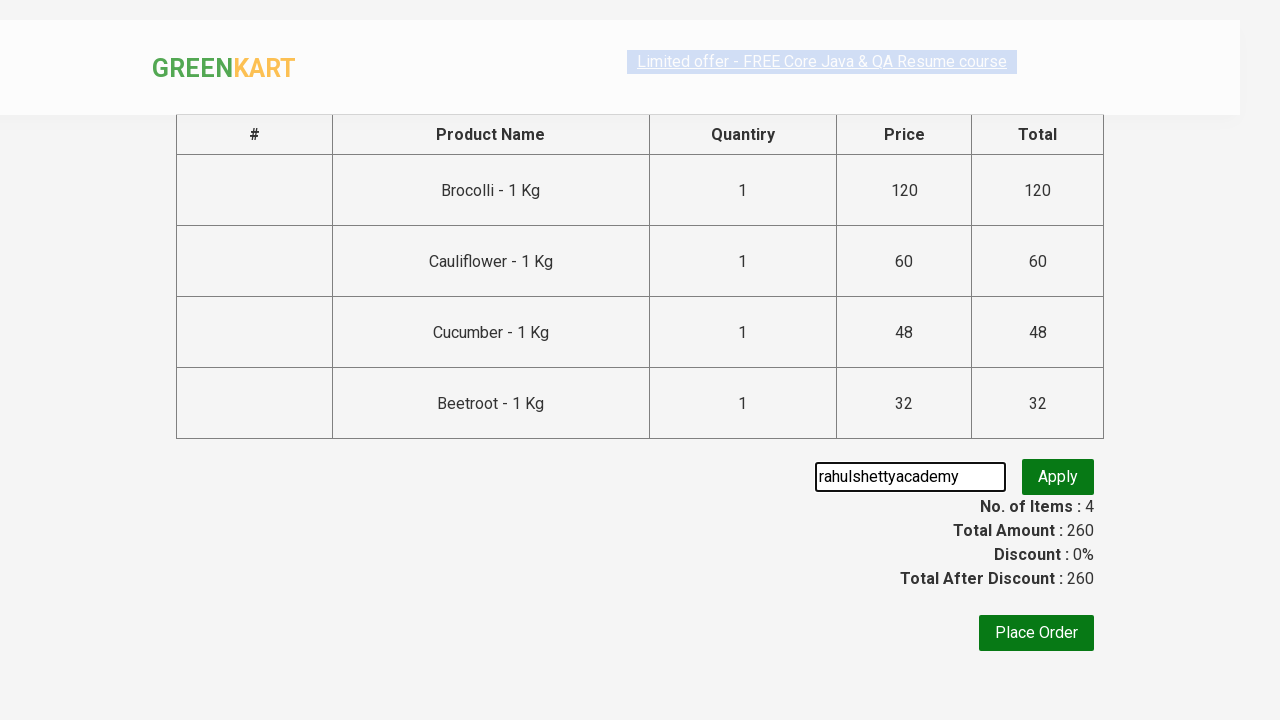

Clicked Apply button to validate the promo code at (1058, 497) on xpath=//button[text()='Apply']
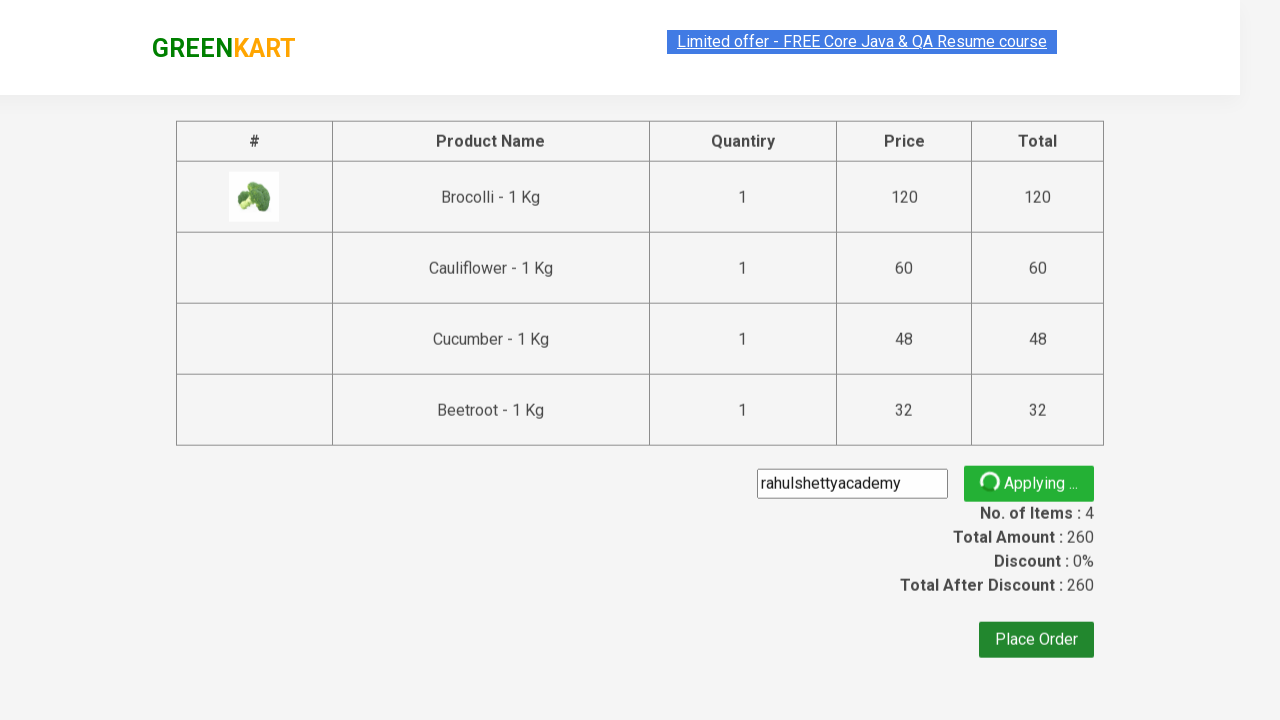

Promo code successfully applied - confirmation message displayed
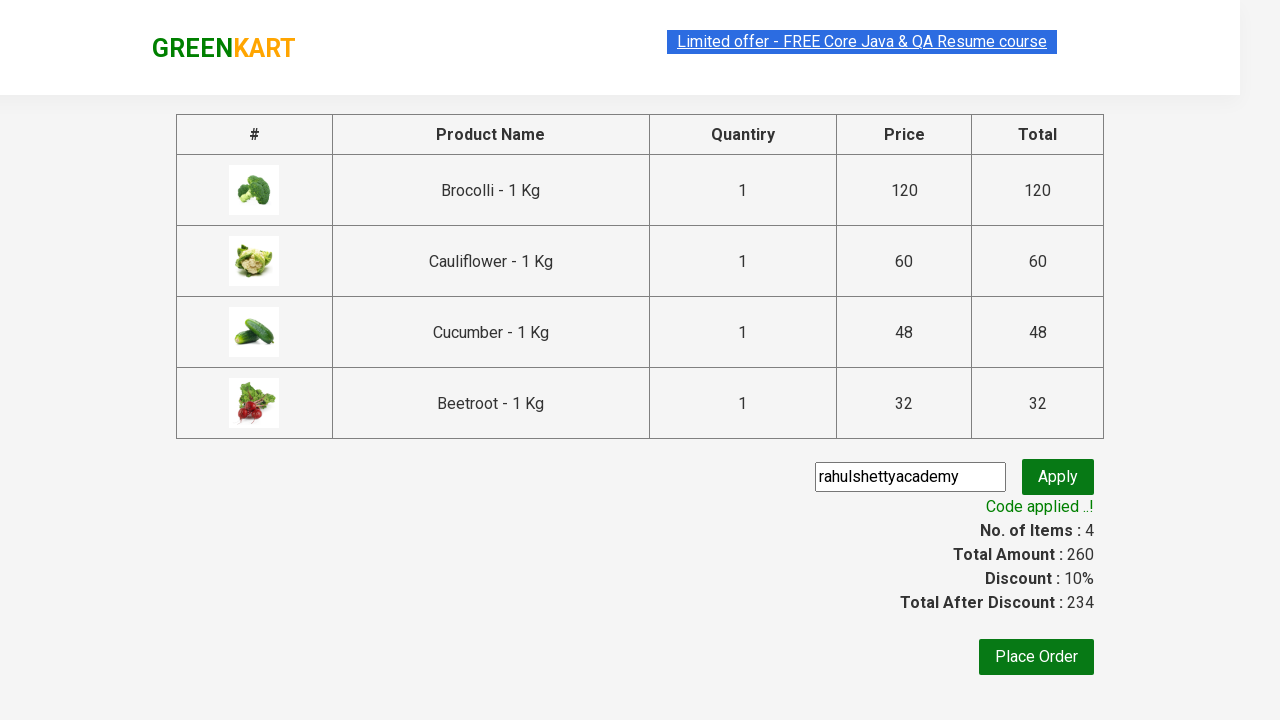

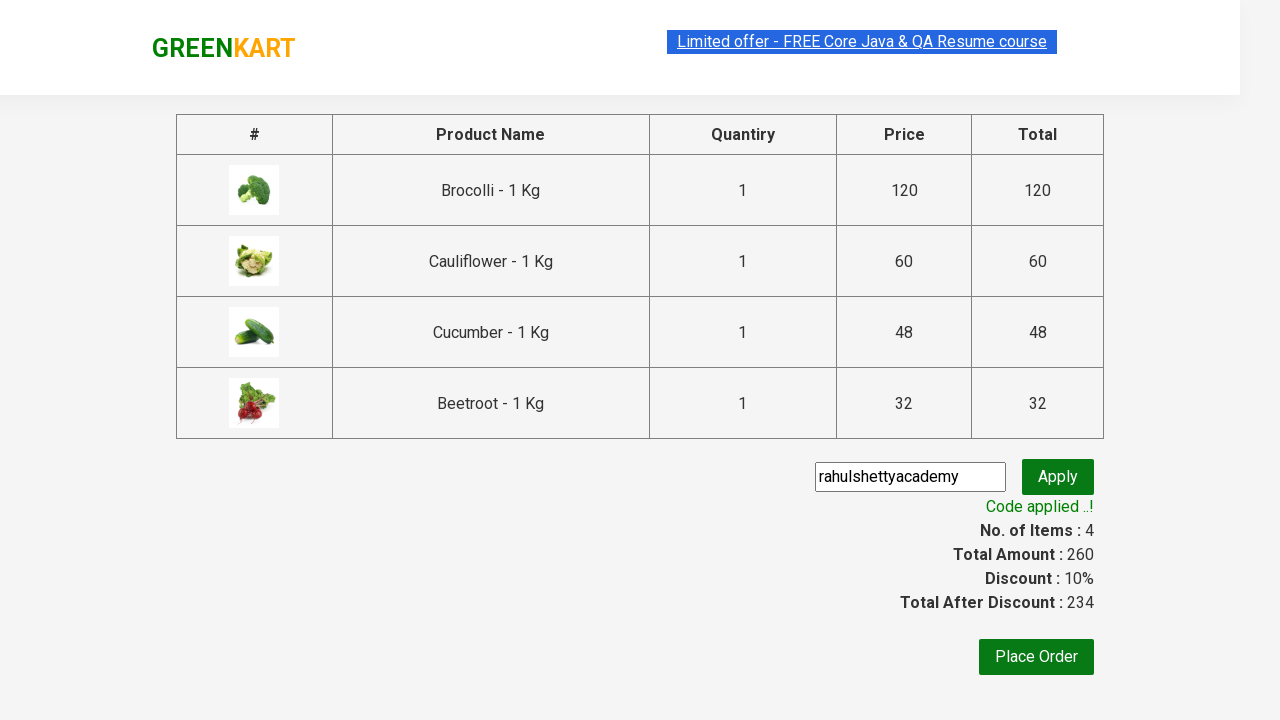